Navigates to the Altoro Mutual homepage and clicks the sign in link

Starting URL: https://demo.testfire.net/

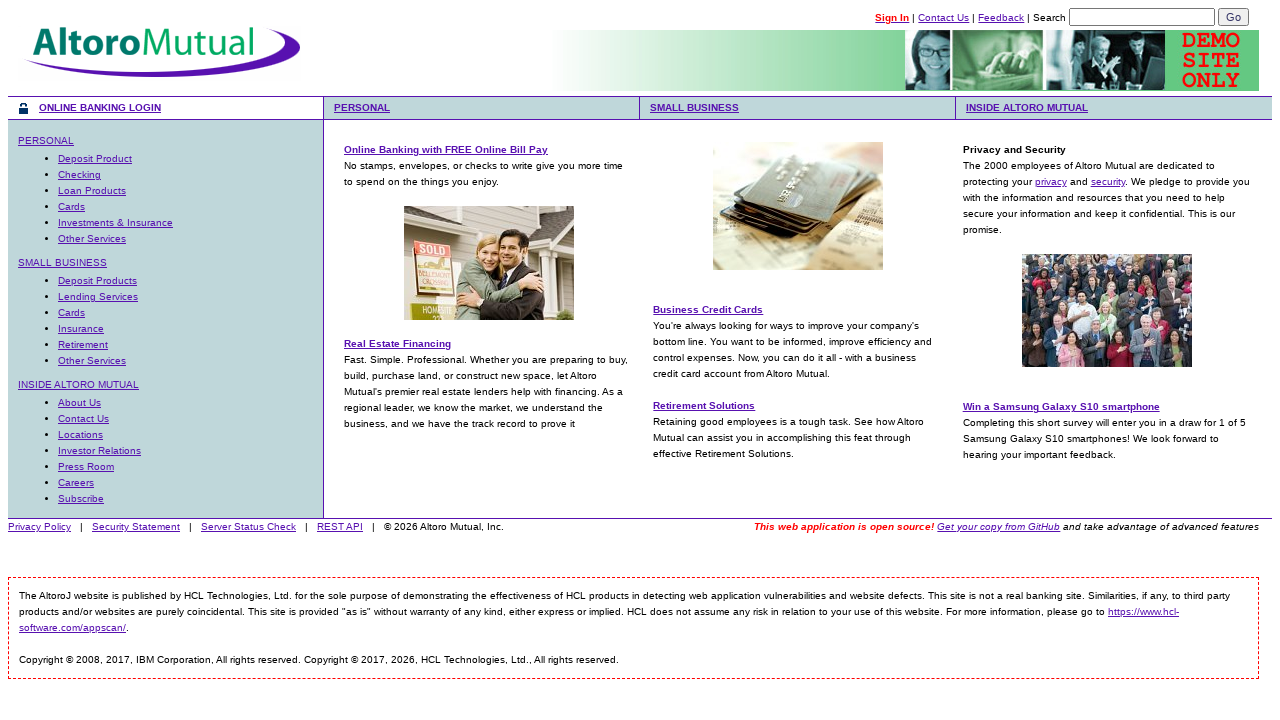

Navigated to Altoro Mutual homepage
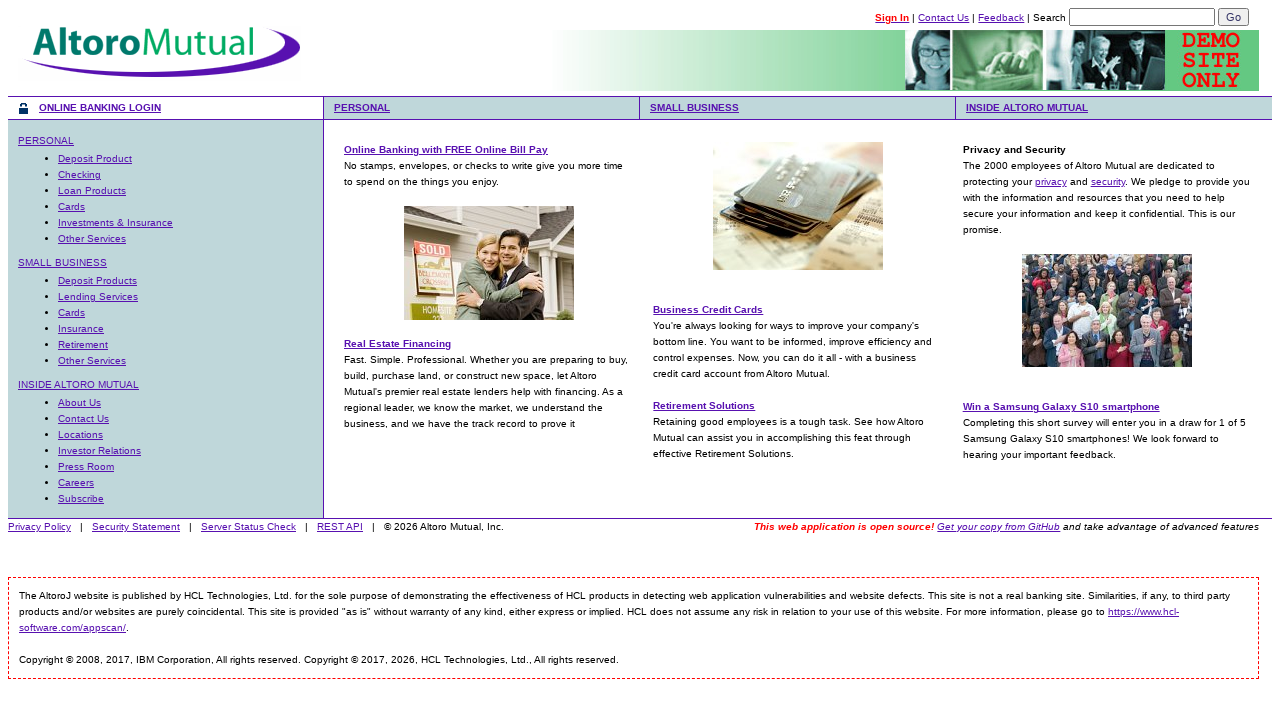

Clicked sign in link at (892, 18) on #LoginLink
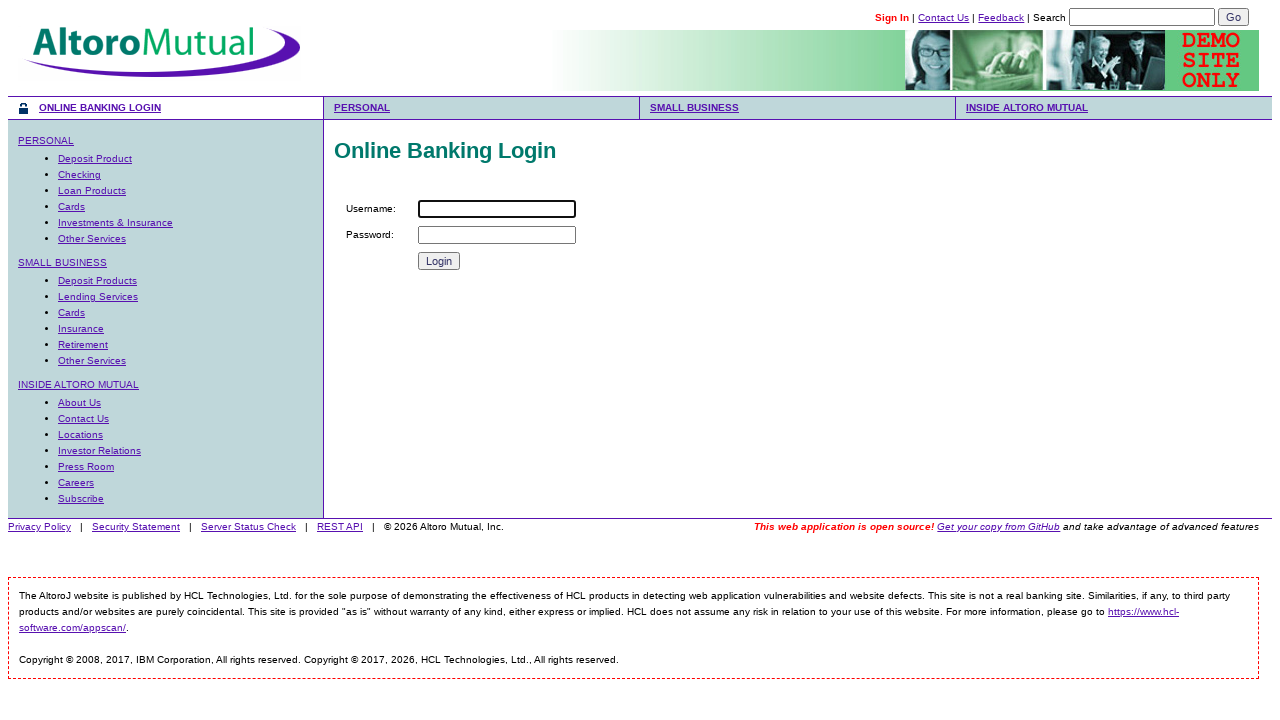

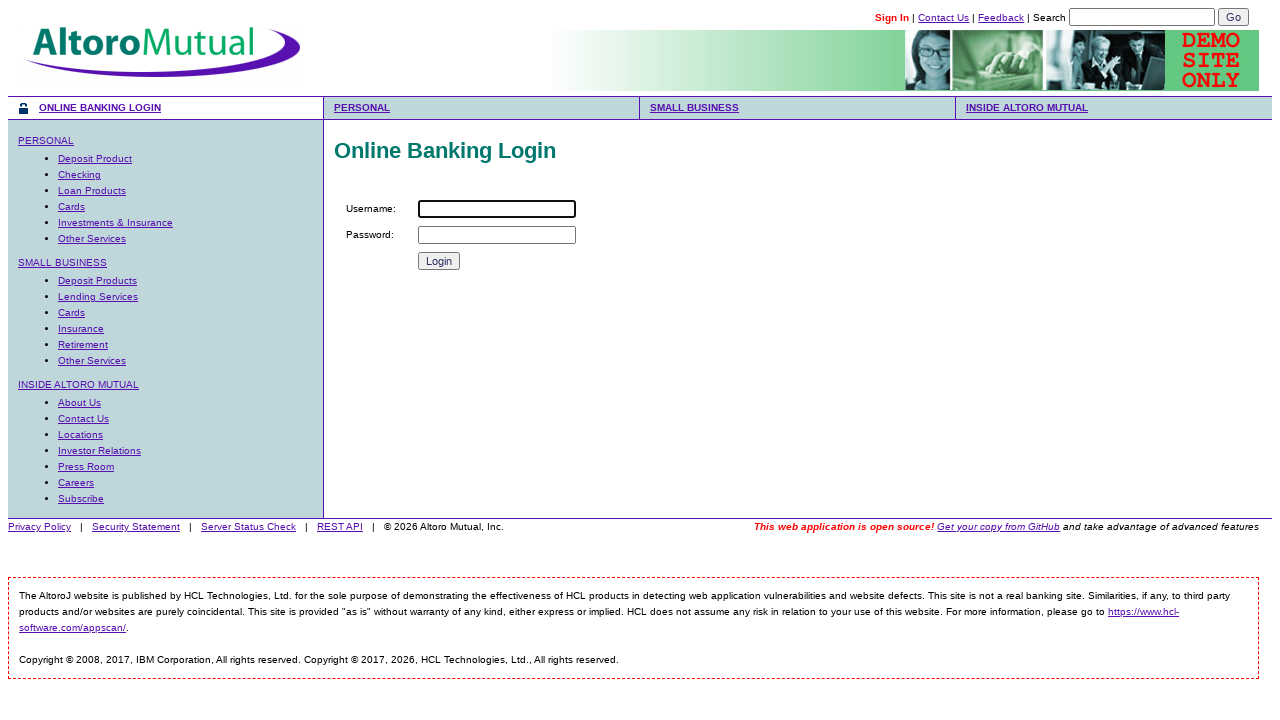